Navigates to Rahul Shetty Academy's automation practice page and scrolls to the hide-textbox input element using JavaScript scroll into view functionality.

Starting URL: https://rahulshettyacademy.com/AutomationPractice/

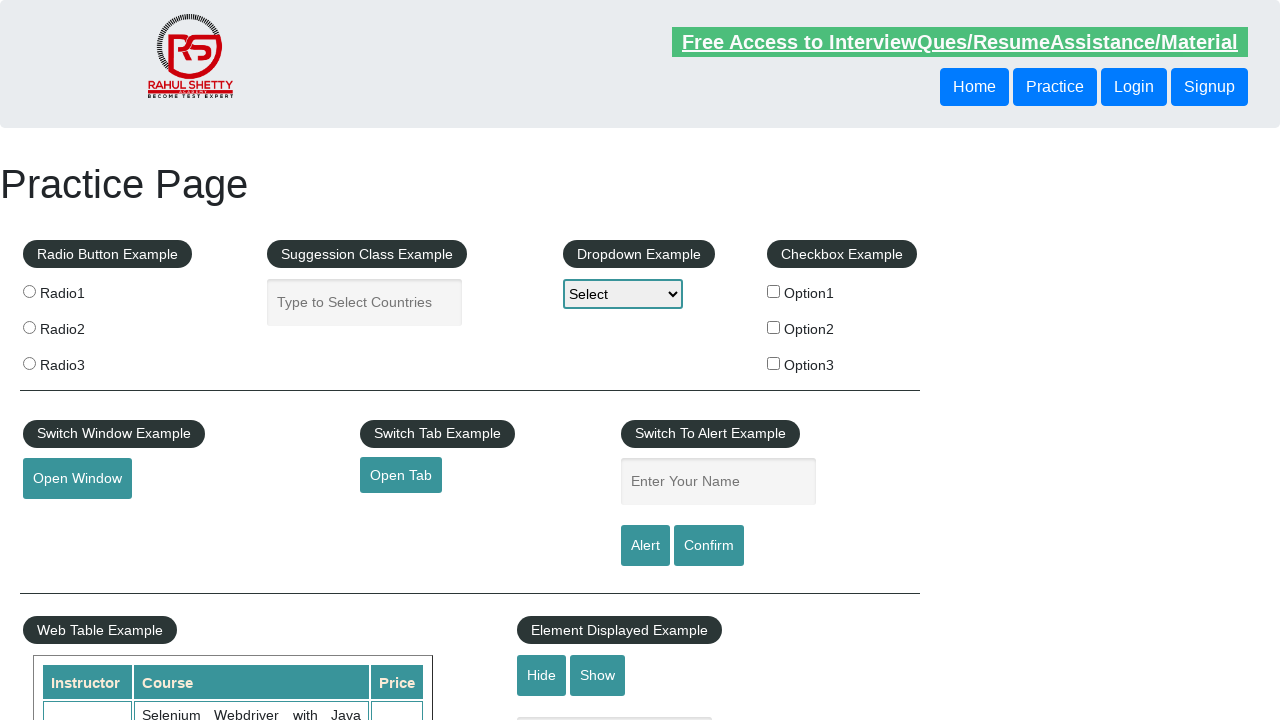

Navigated to Rahul Shetty Academy automation practice page
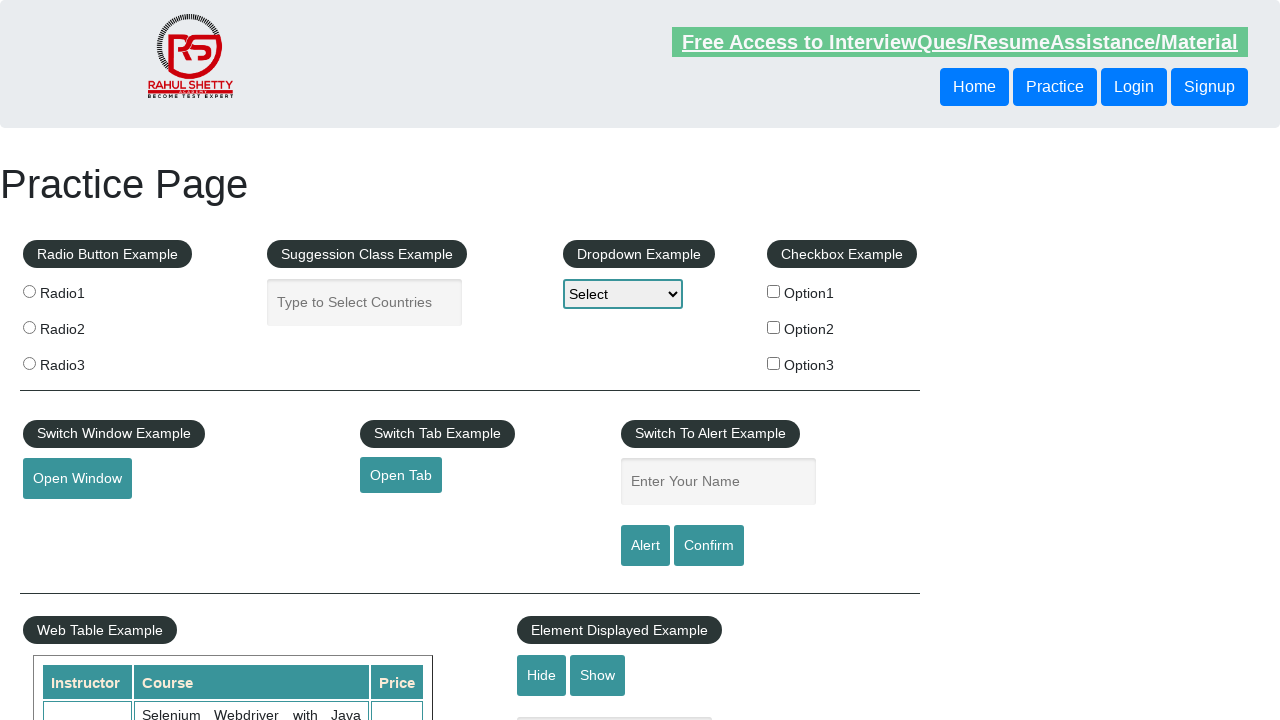

Located the hide-textbox input element
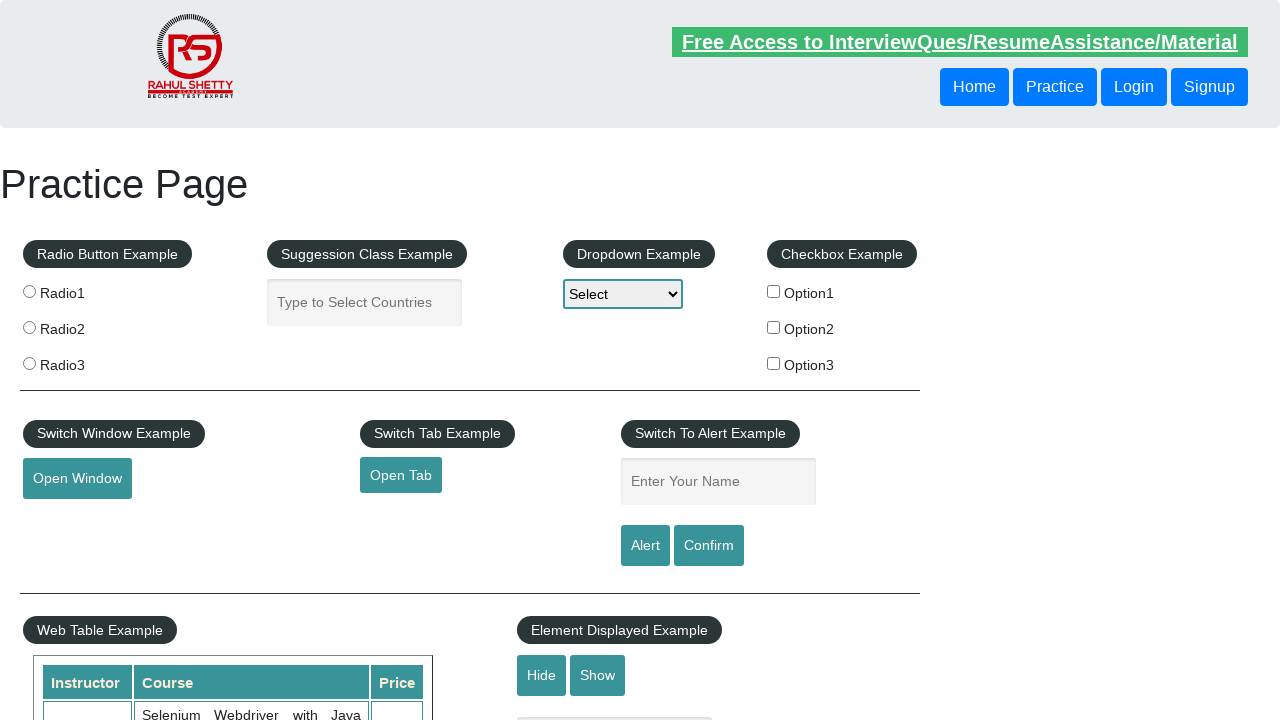

Scrolled hide-textbox element into view using JavaScript scroll into view functionality
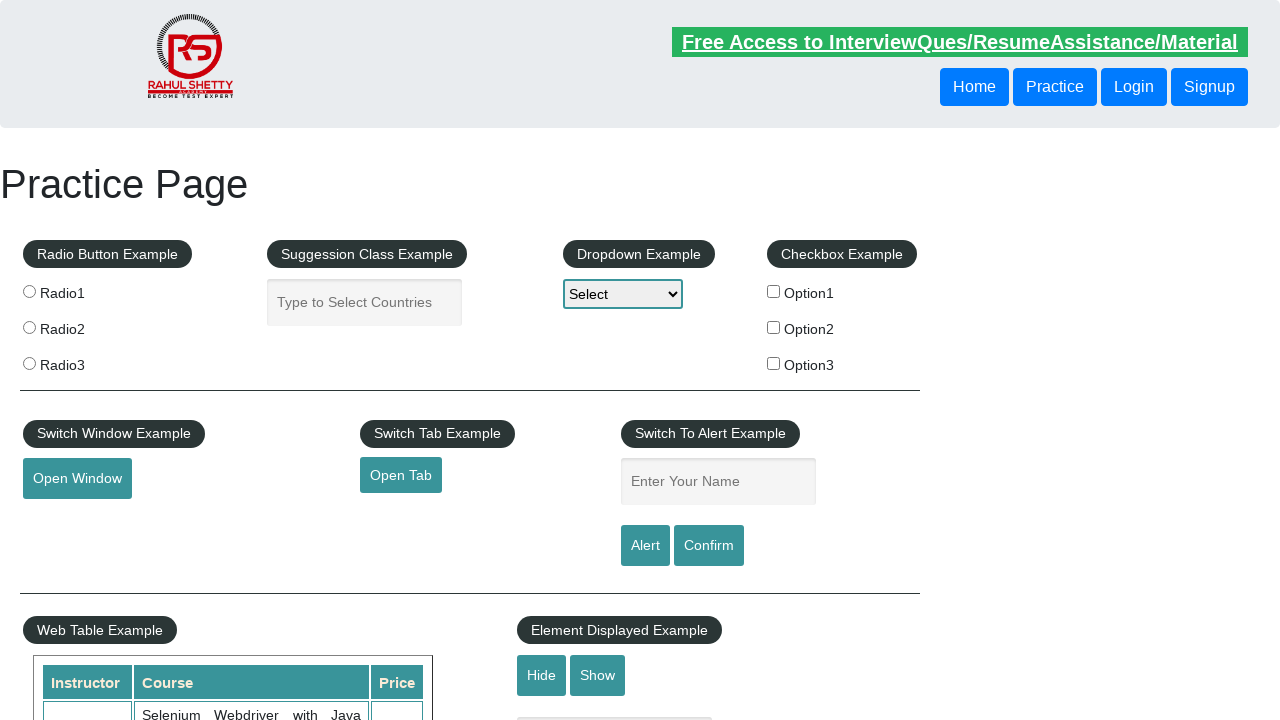

Verified hide-textbox element is visible after scrolling
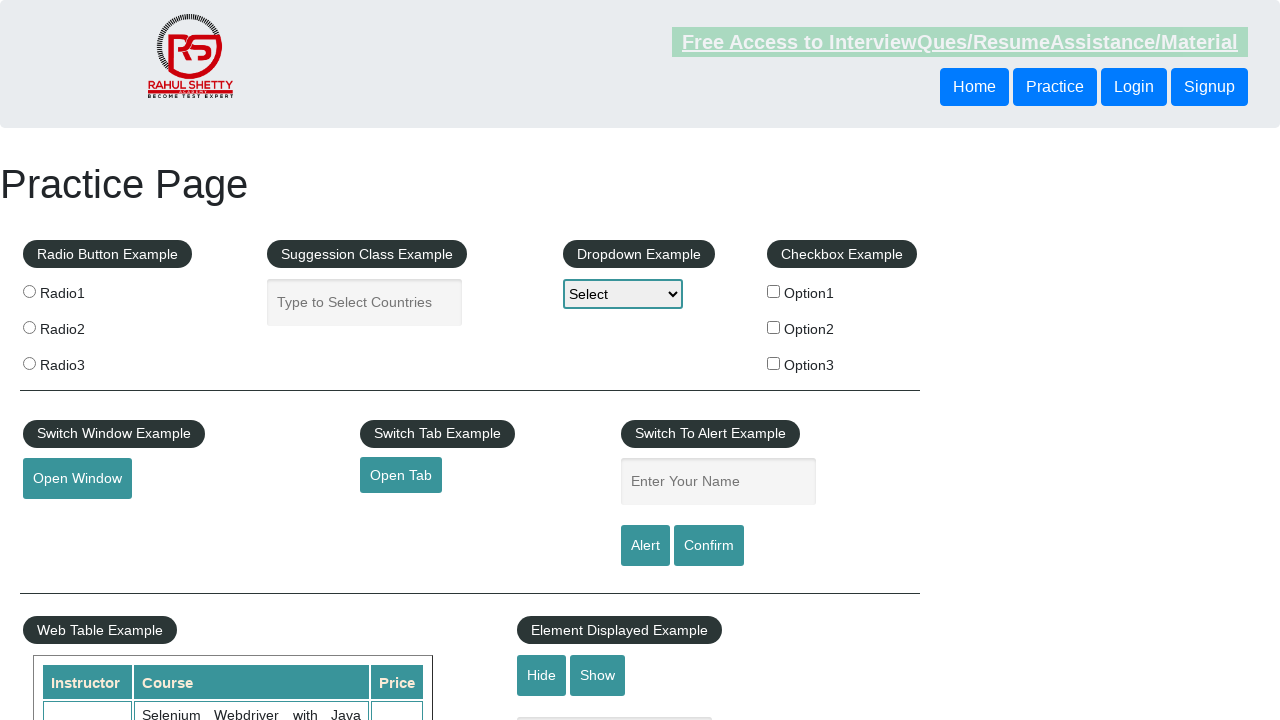

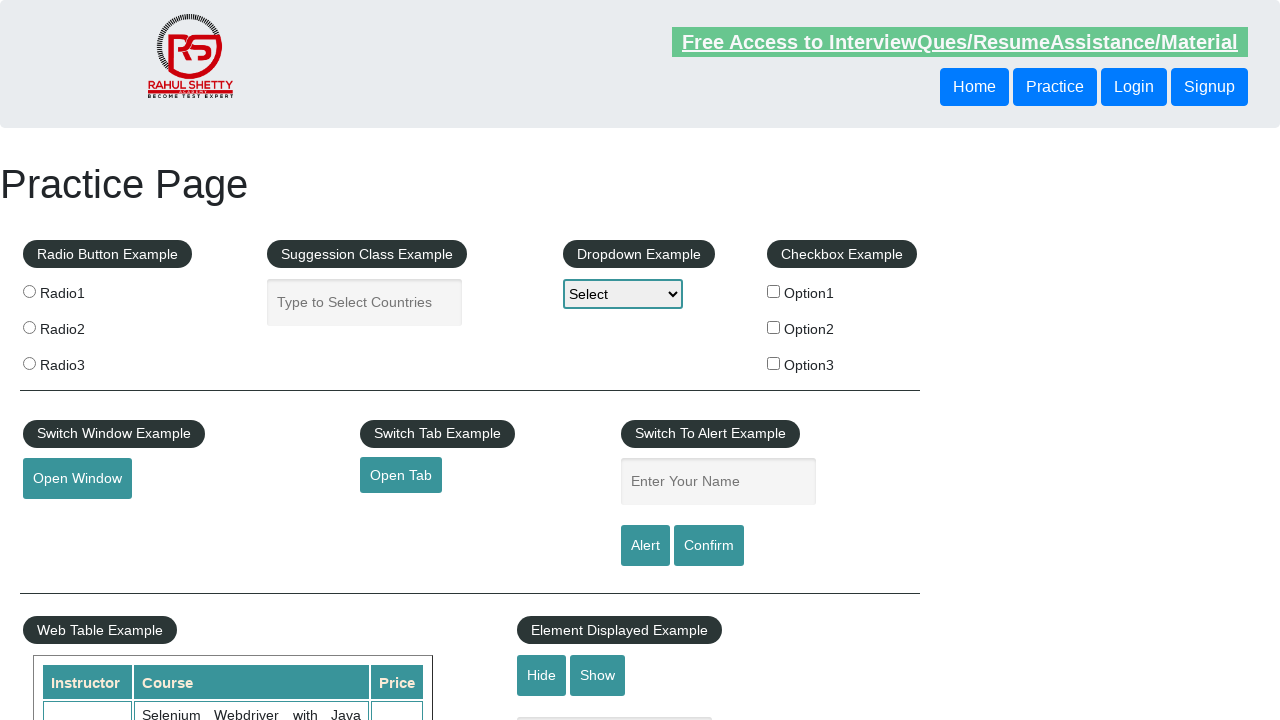